Tests that the login button on the CMS portal is clickable by locating it via CSS selector using its ID and clicking it.

Starting URL: https://portal.cms.gov/portal/

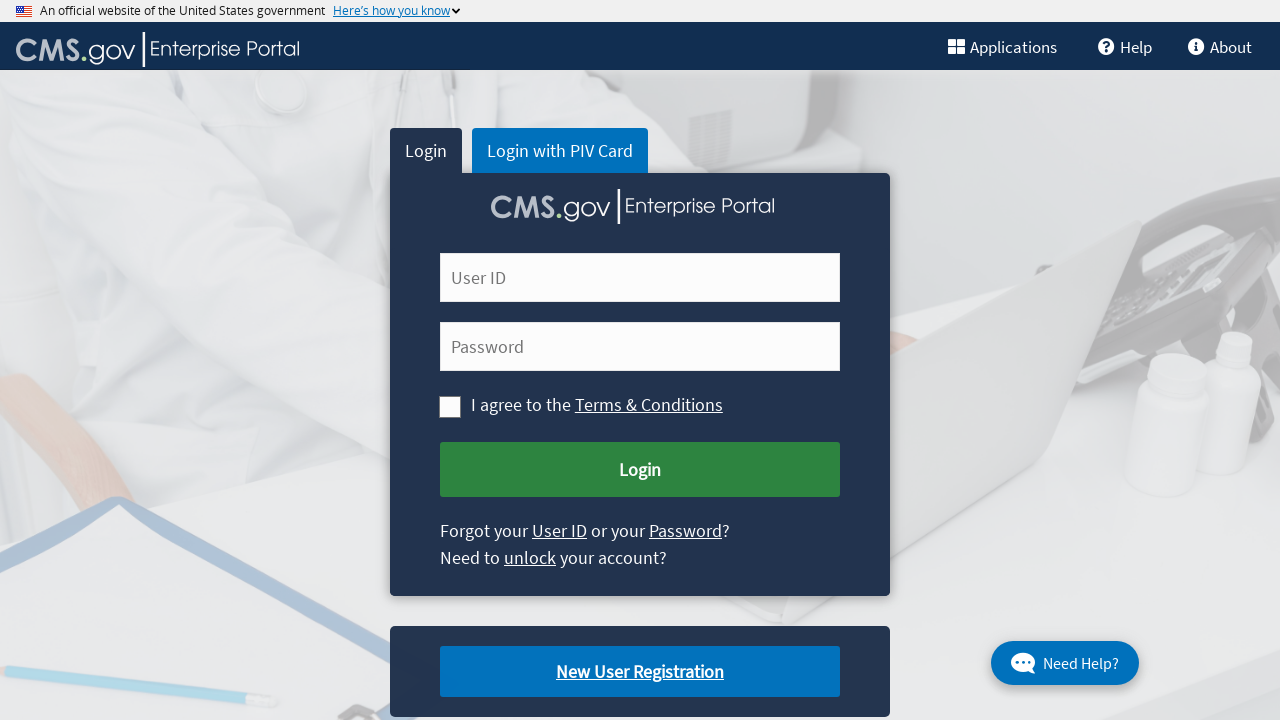

Clicked the login button on CMS portal using CSS selector with ID 'cms-login-submit' at (640, 470) on button#cms-login-submit
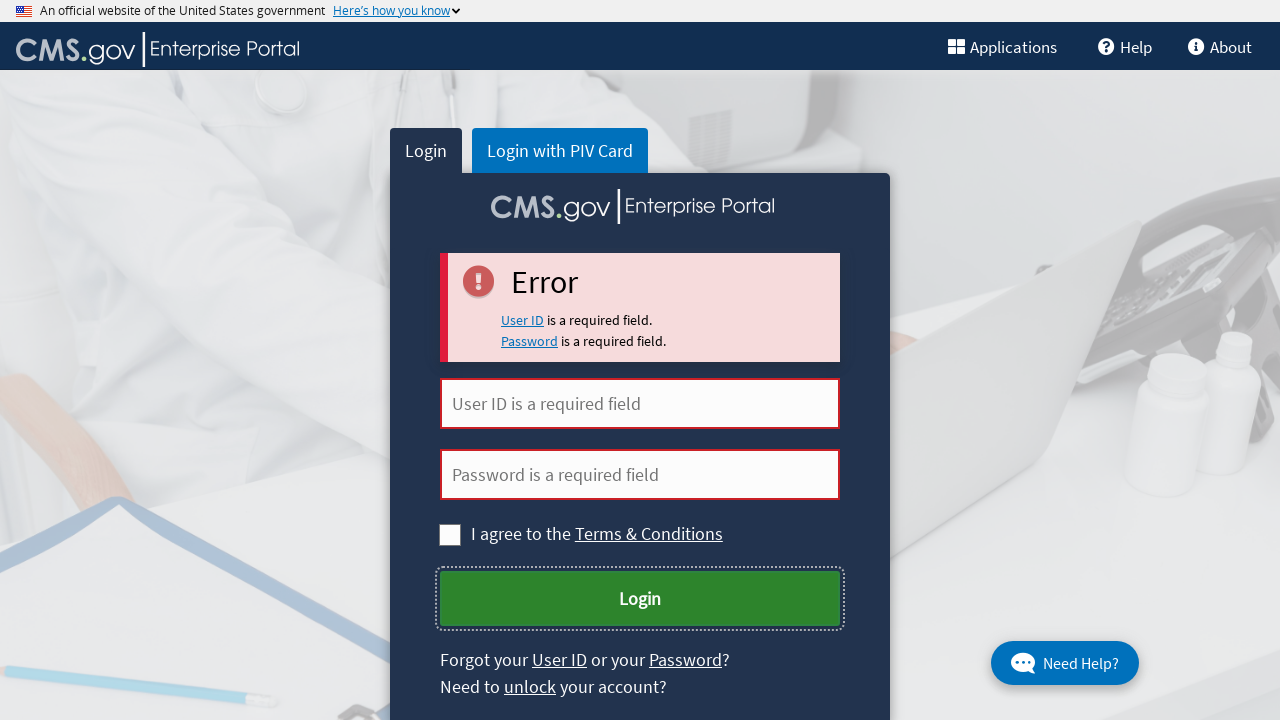

Waited 2 seconds for page response after clicking login button
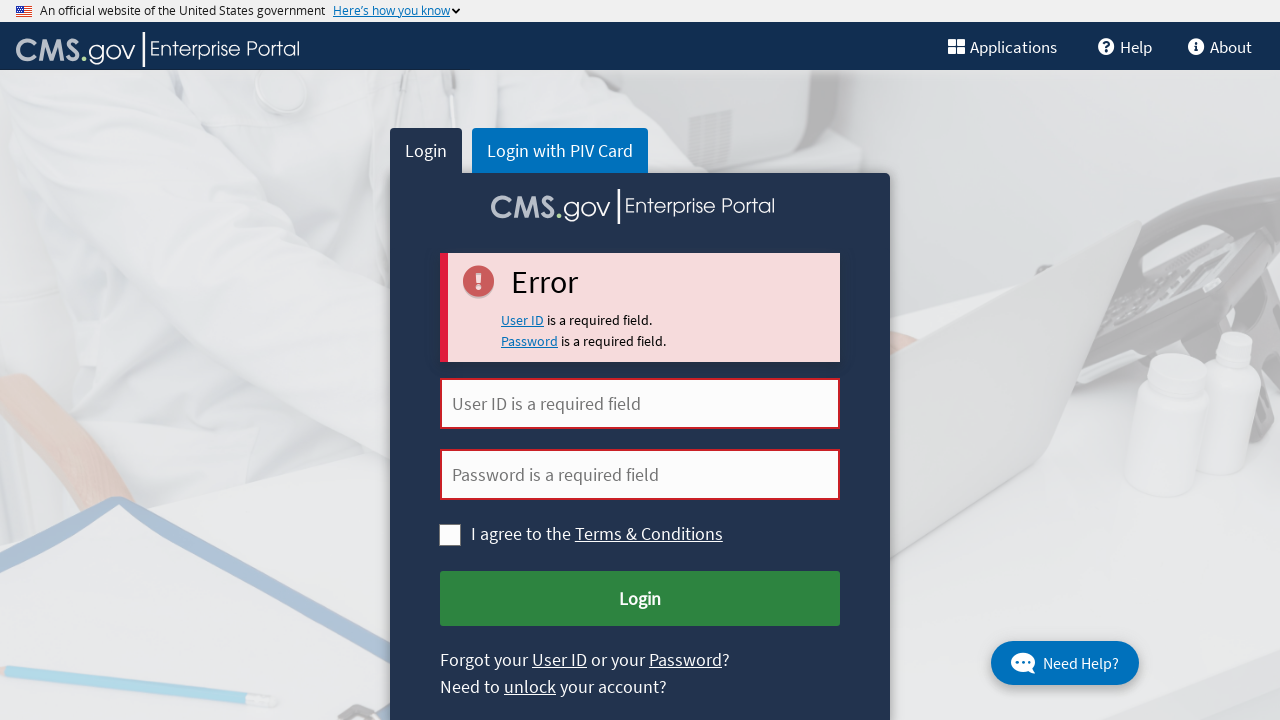

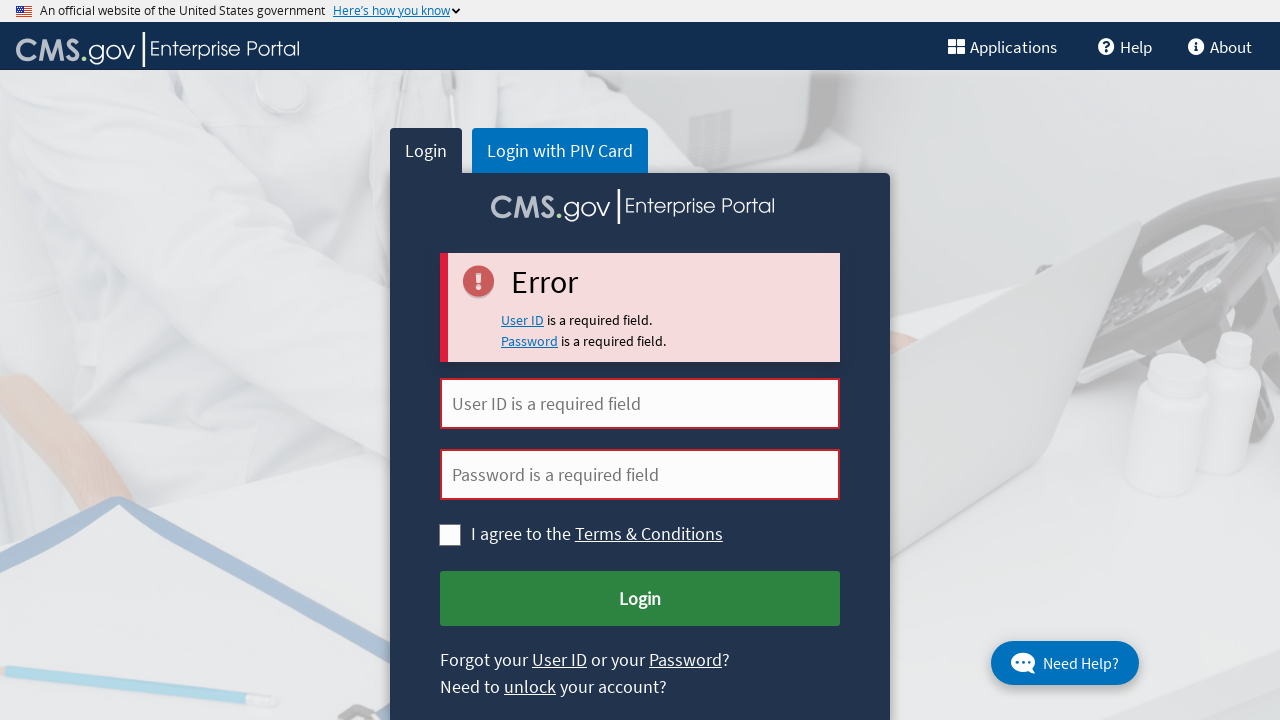